Tests login form validation by entering invalid credentials and verifying the error message is displayed correctly

Starting URL: https://www.saucedemo.com/

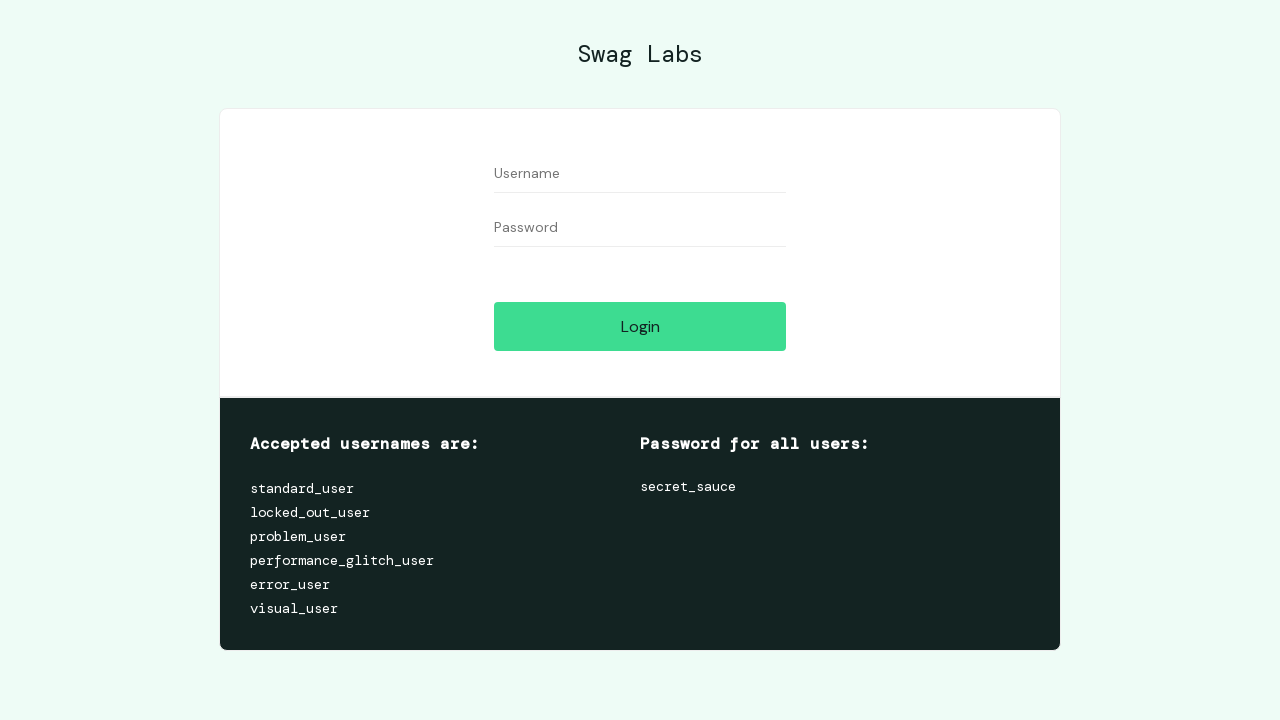

Filled username field with invalid user 'user' on input#user-name
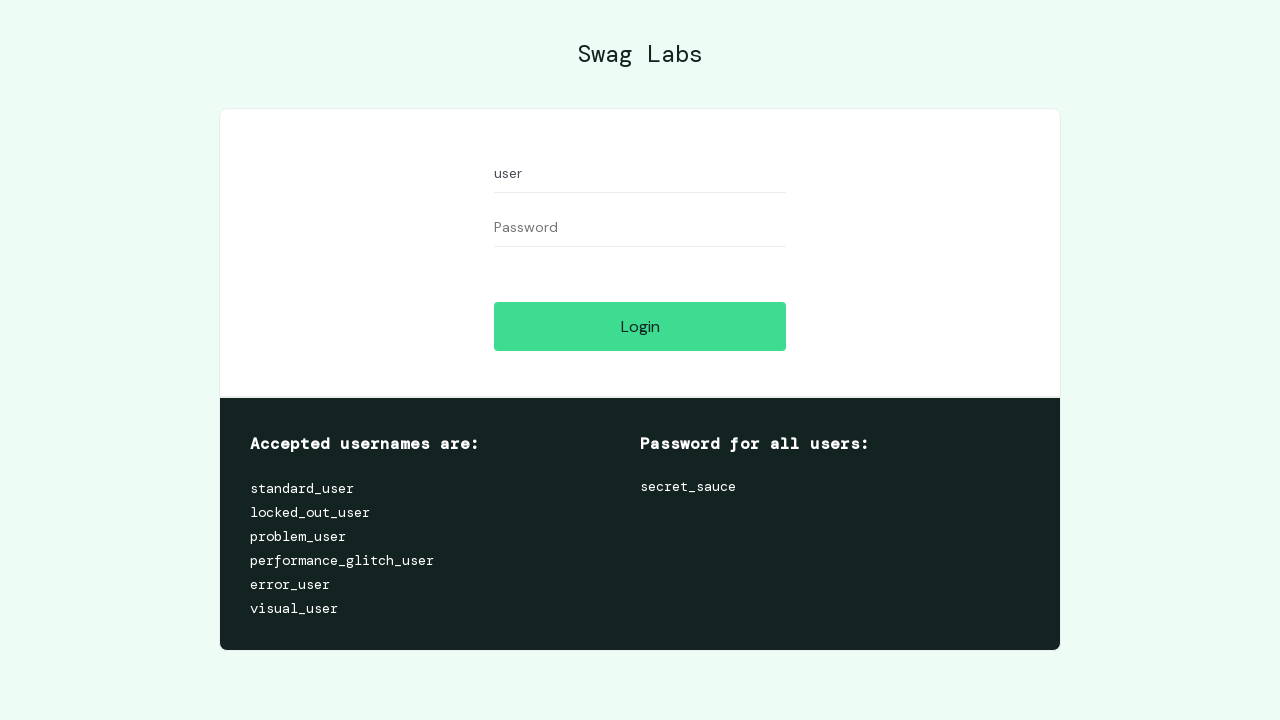

Filled password field with invalid password 'uesr' on input#password
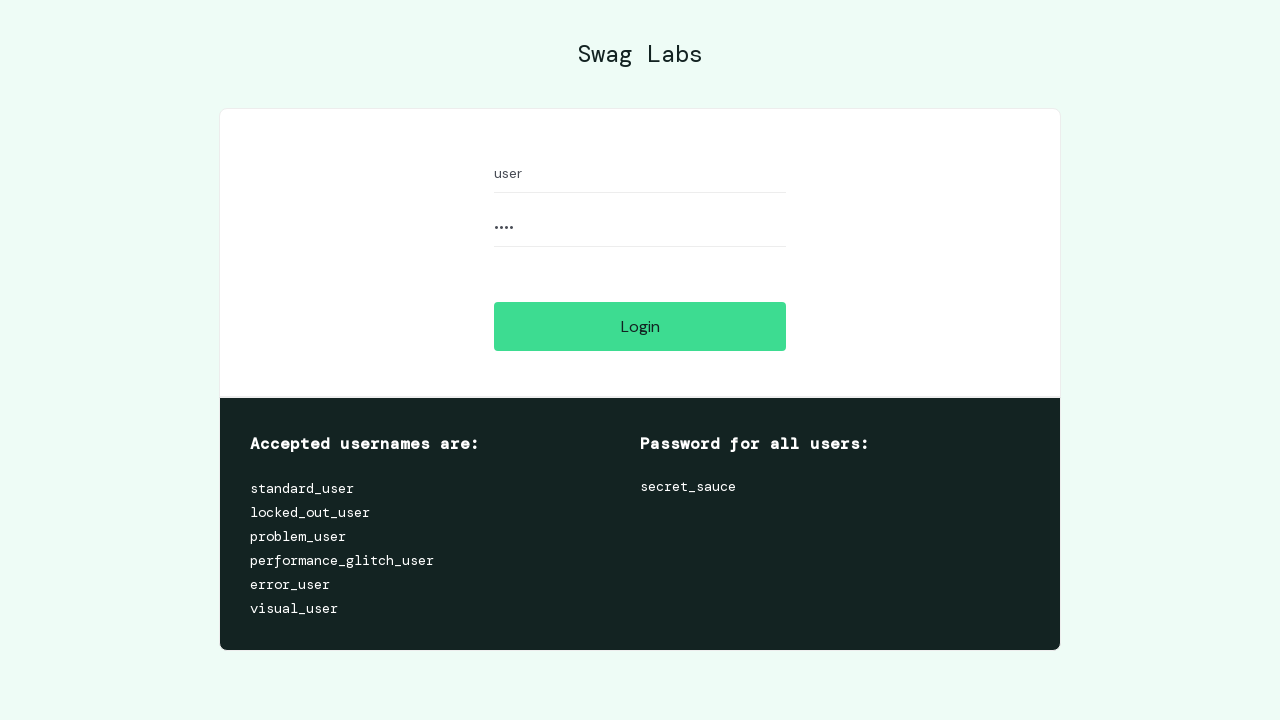

Clicked login button with invalid credentials at (640, 326) on input#login-button
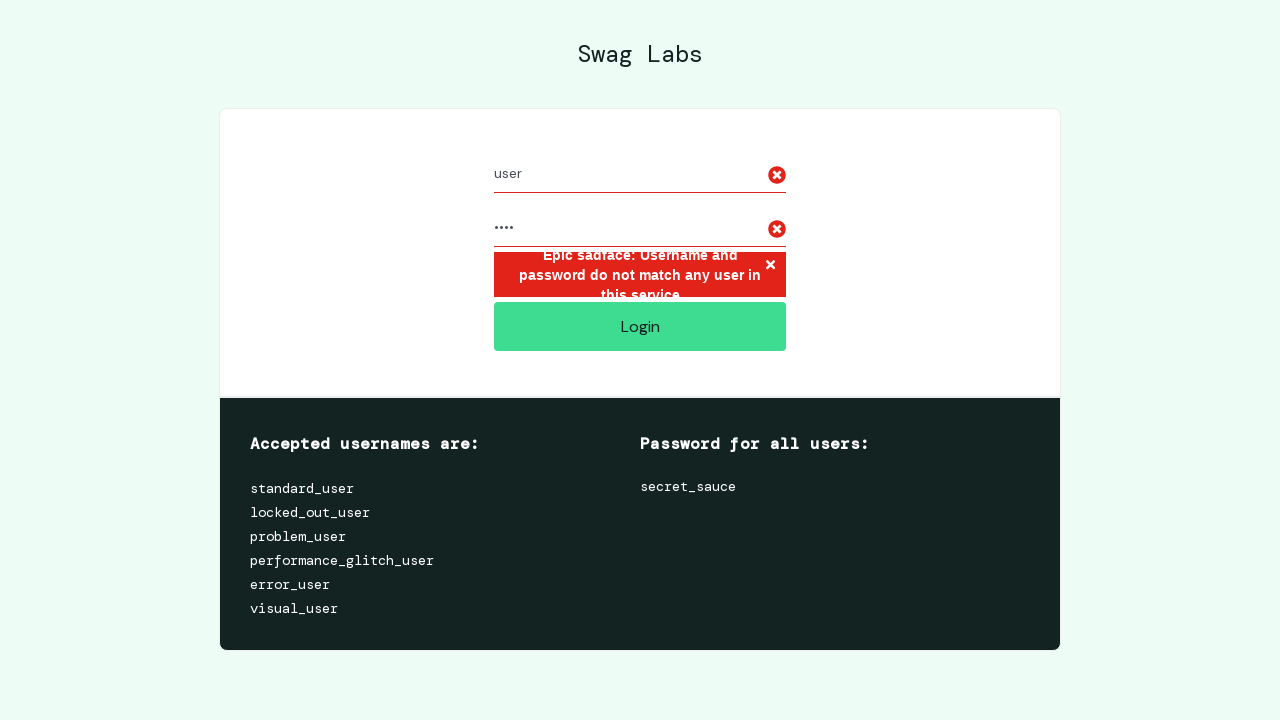

Error message container appeared on page
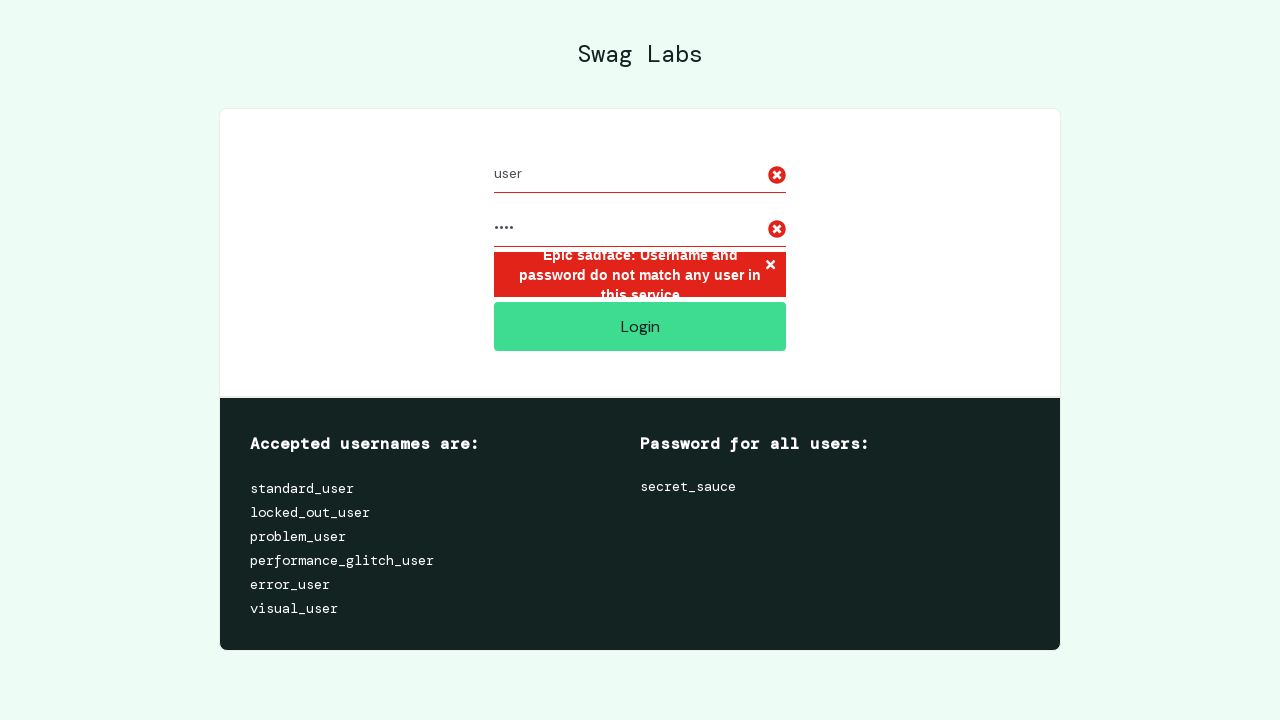

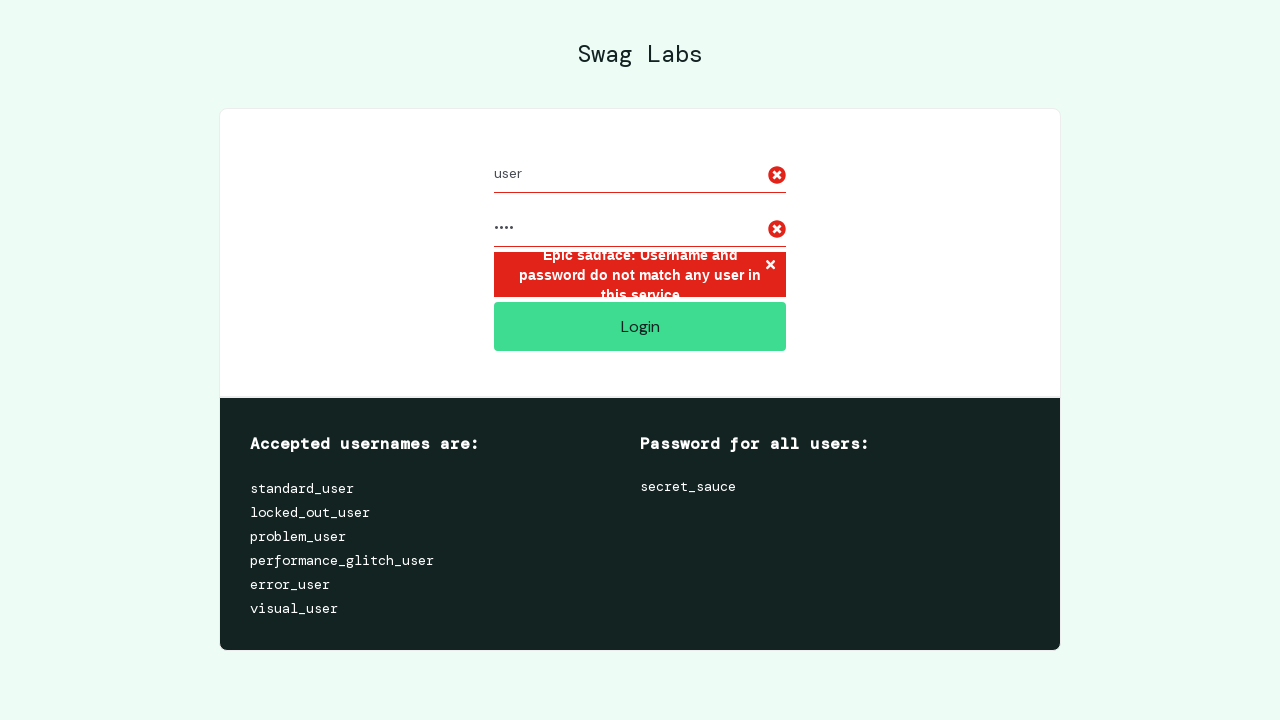